Tests registration form validation when password and confirm password fields do not match, verifying an error message is displayed.

Starting URL: http://parabank.parasoft.com

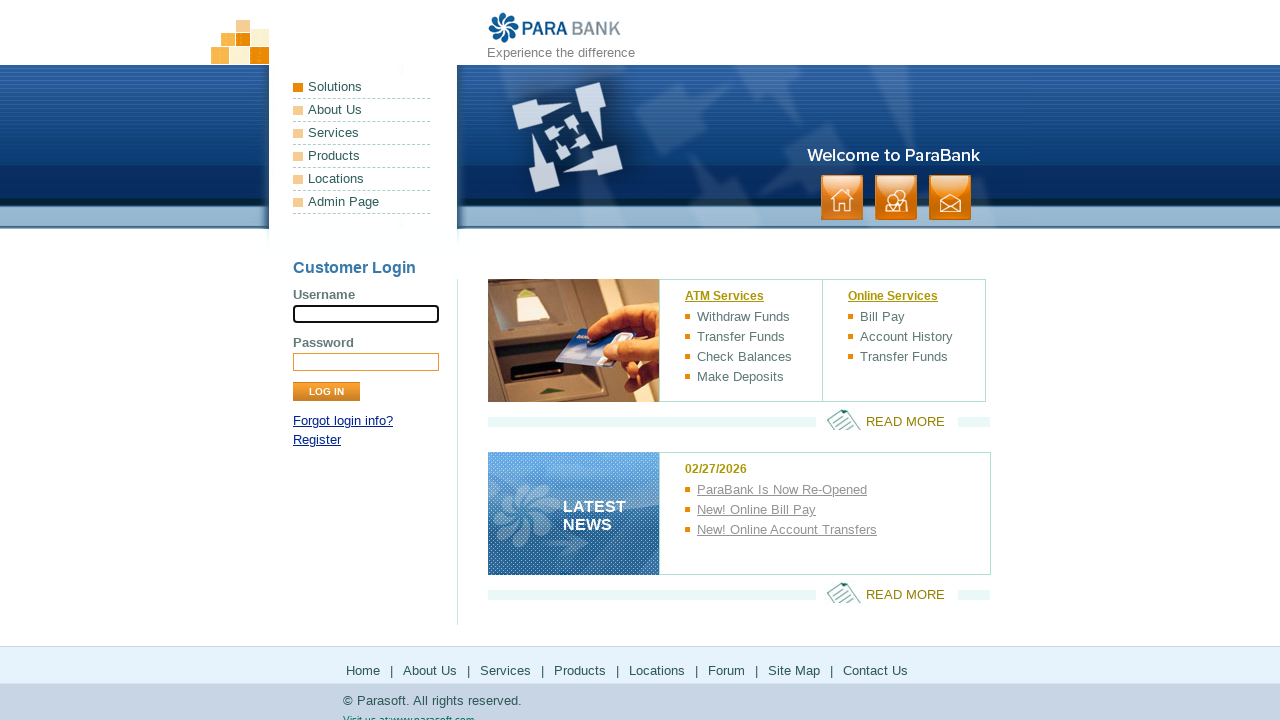

Clicked Register link to navigate to registration form at (317, 440) on a[href*='register']
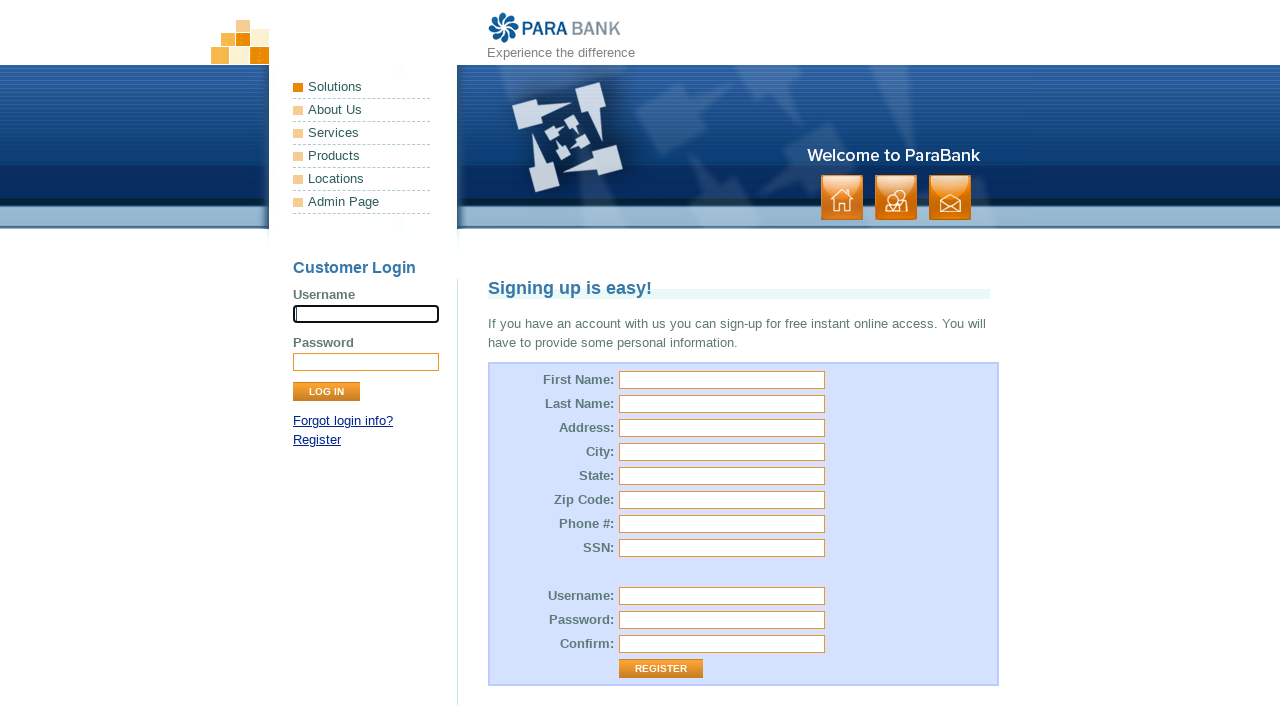

Filled first name field with 'Jan' on input[id='customer.firstName']
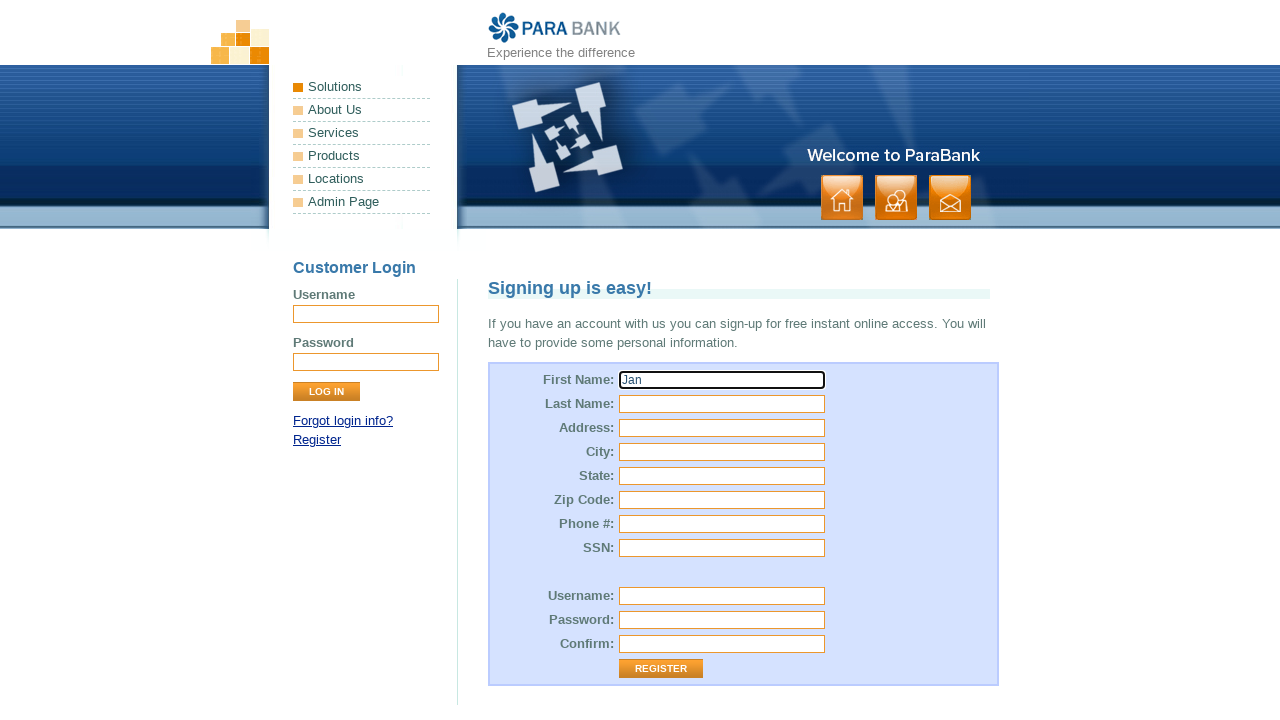

Filled last name field with 'Nowak' on input[id='customer.lastName']
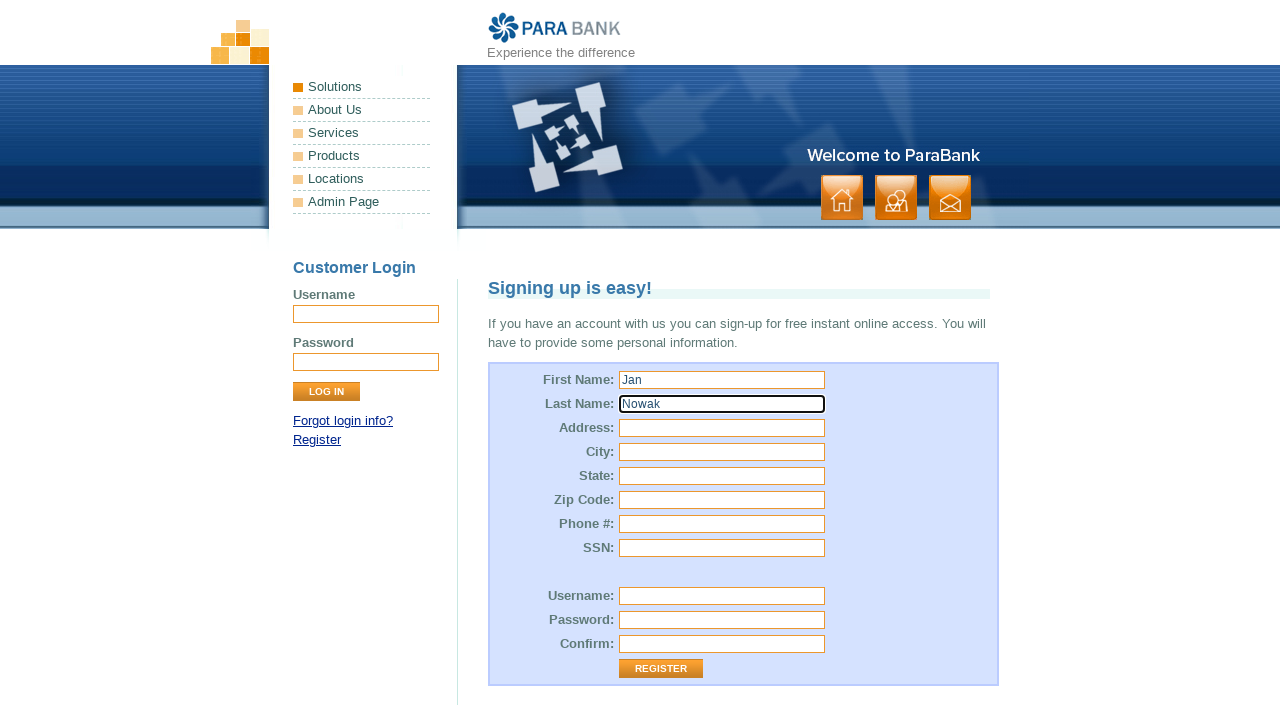

Filled street address with 'Nadwodnia 22' on input[id='customer.address.street']
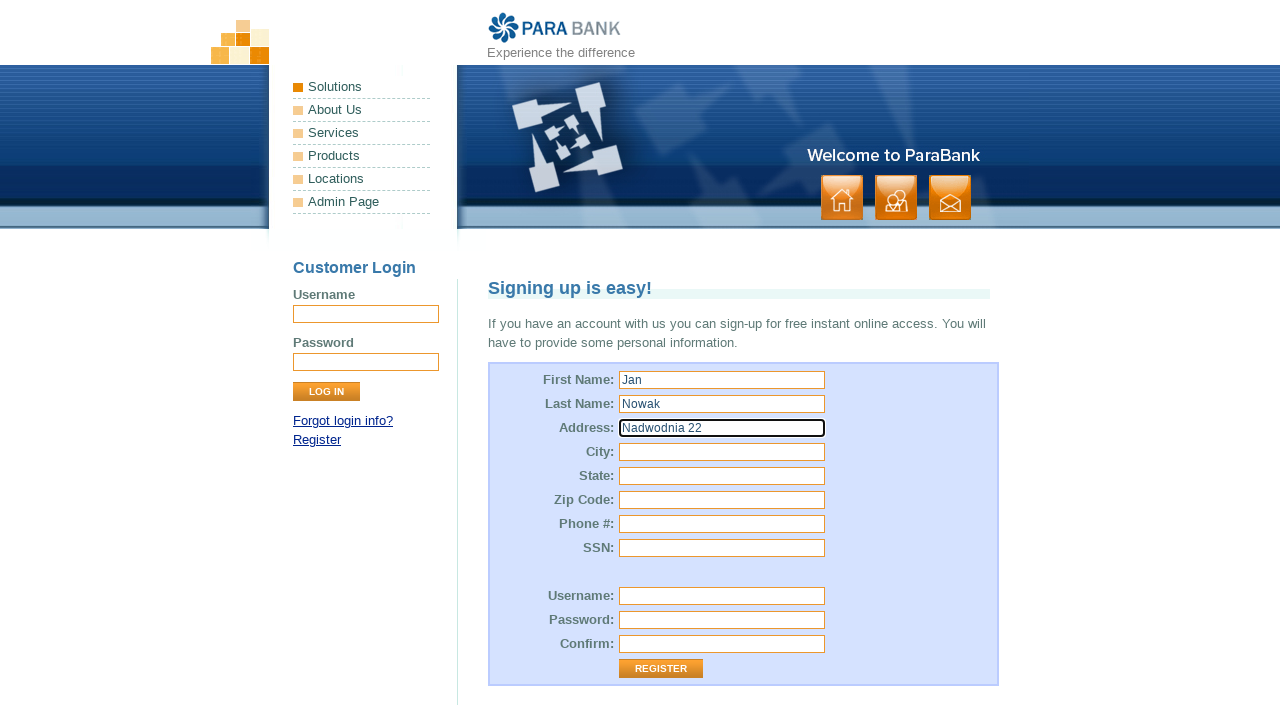

Filled city with 'Kraków' on input[id='customer.address.city']
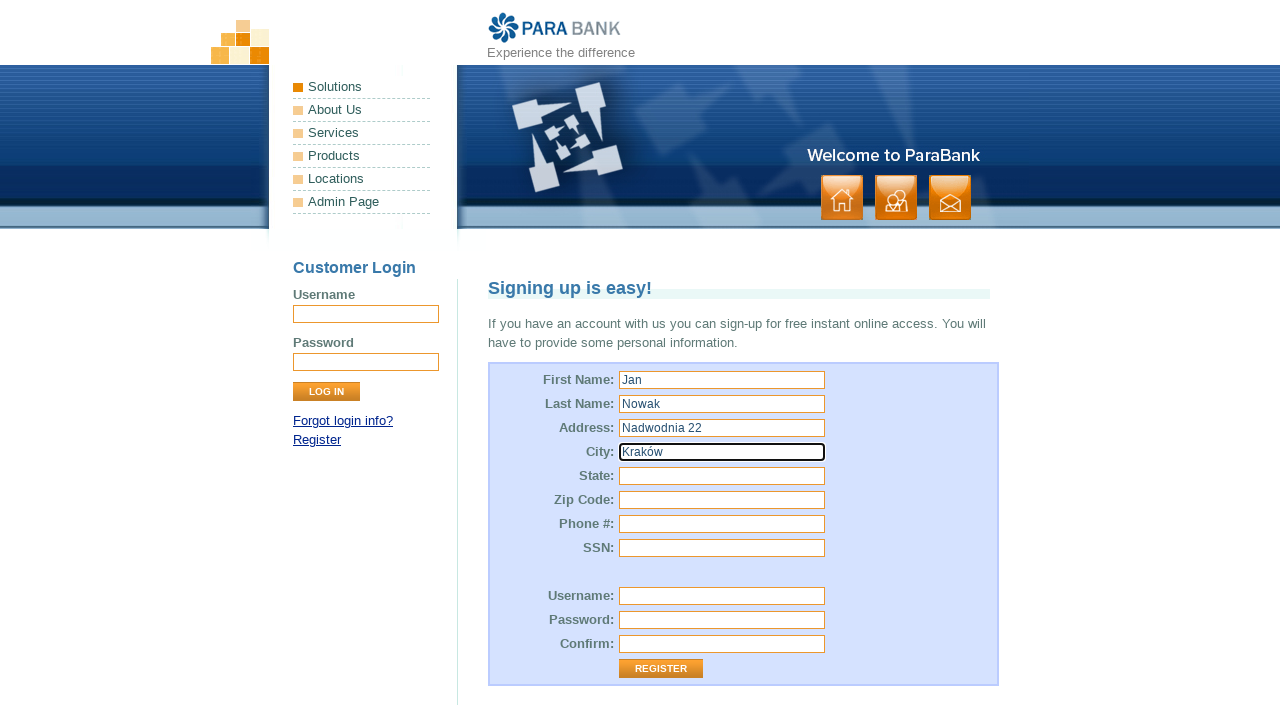

Filled state with 'małopolska' on input[id='customer.address.state']
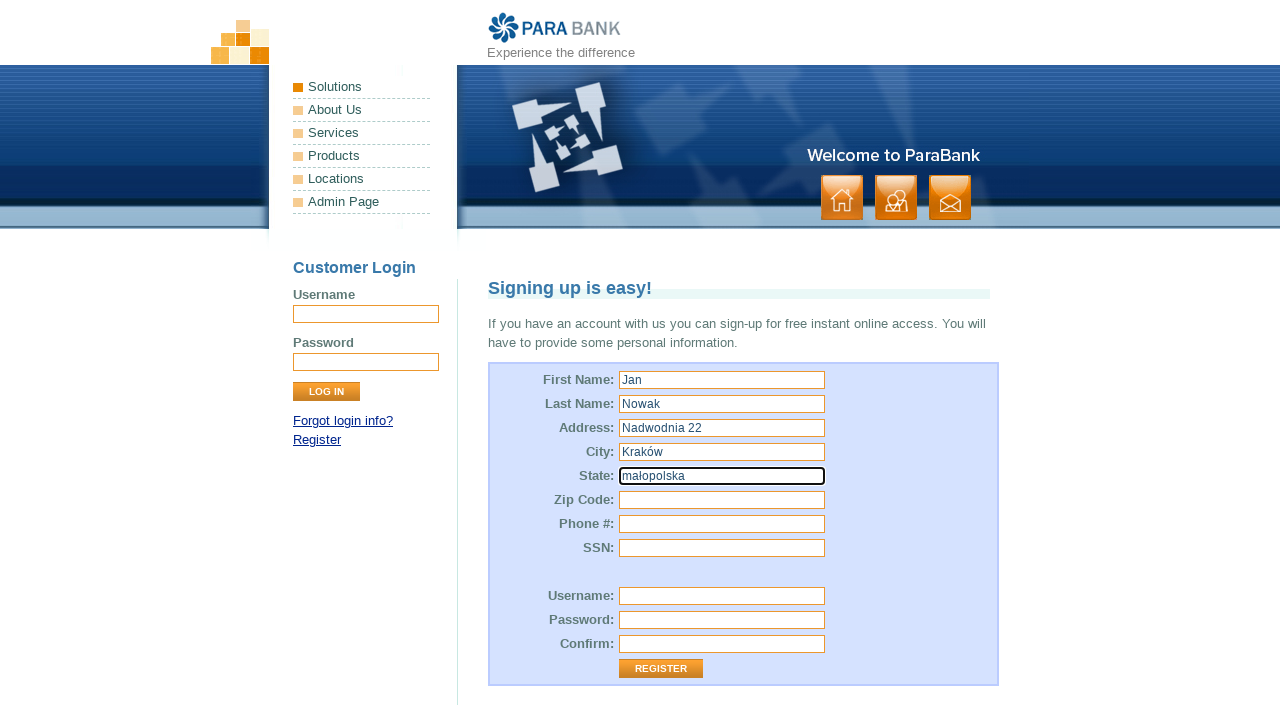

Filled zip code with '34-400' on input[id='customer.address.zipCode']
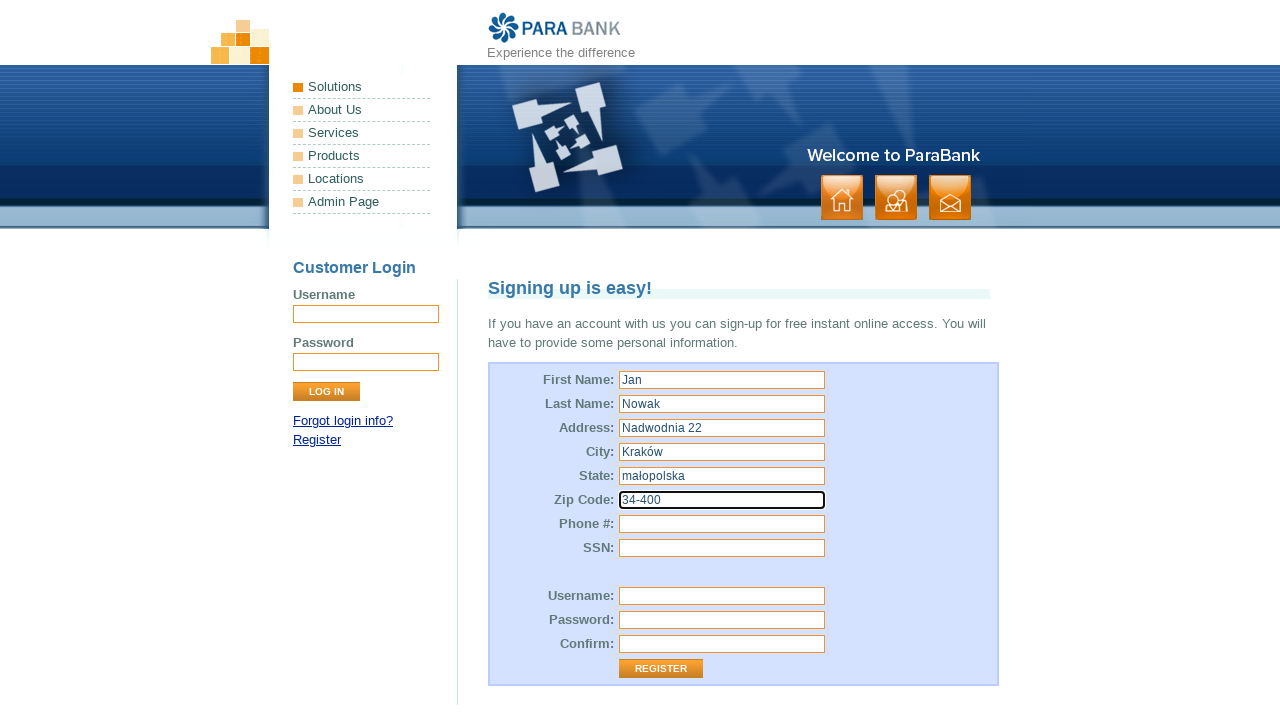

Filled phone number with '666222777' on input[id='customer.phoneNumber']
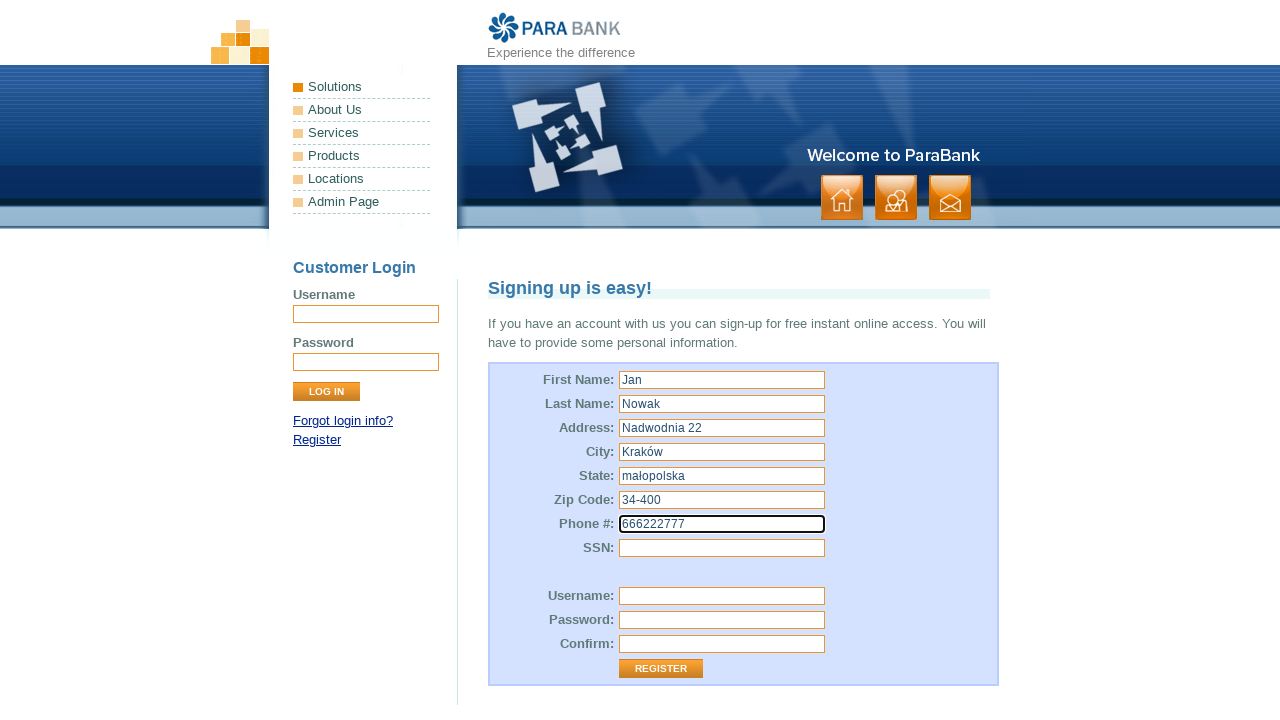

Filled SSN with '123465' on input[id='customer.ssn']
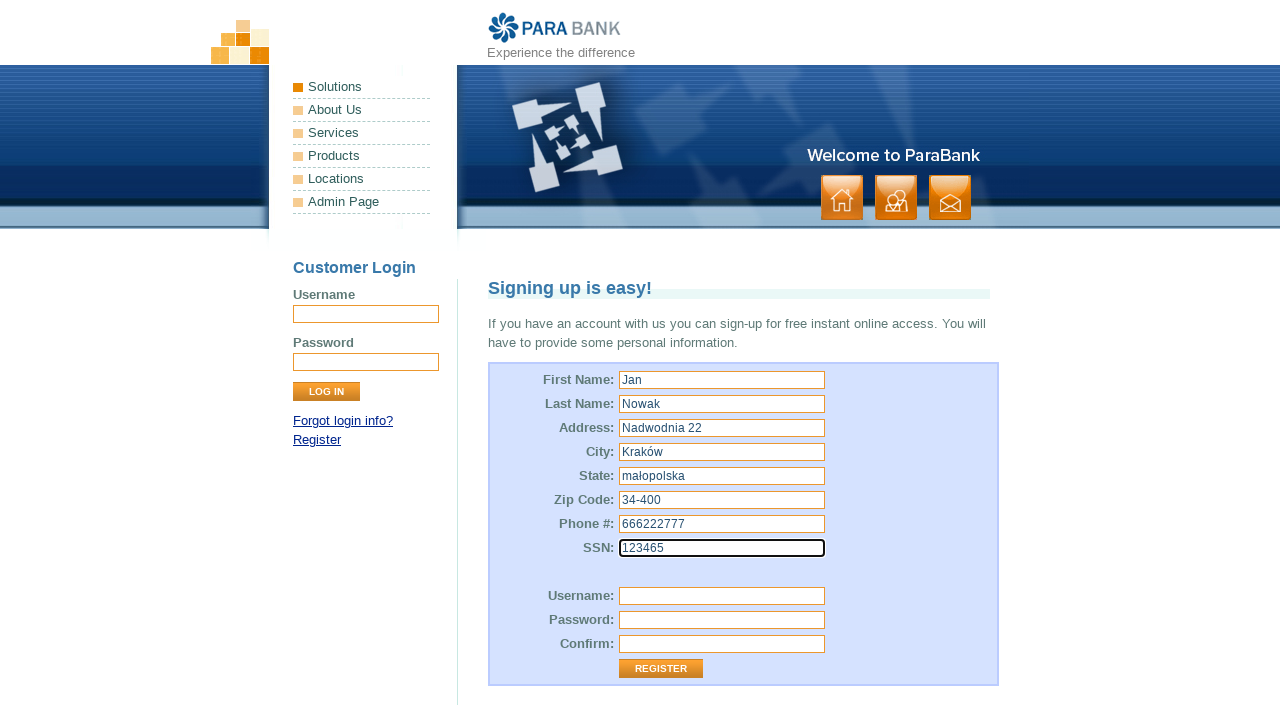

Filled username with 'testuser_pwd_9531' on input[id='customer.username']
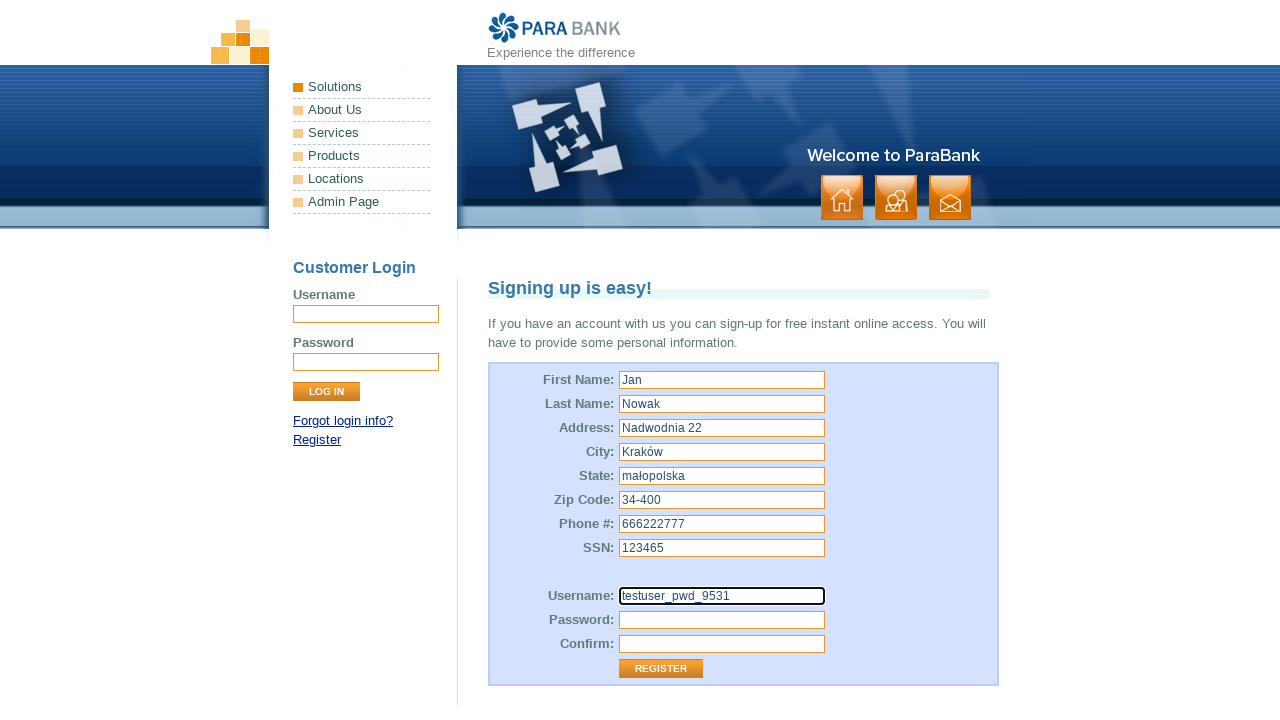

Filled password field with 'secretPass' on input[id='customer.password']
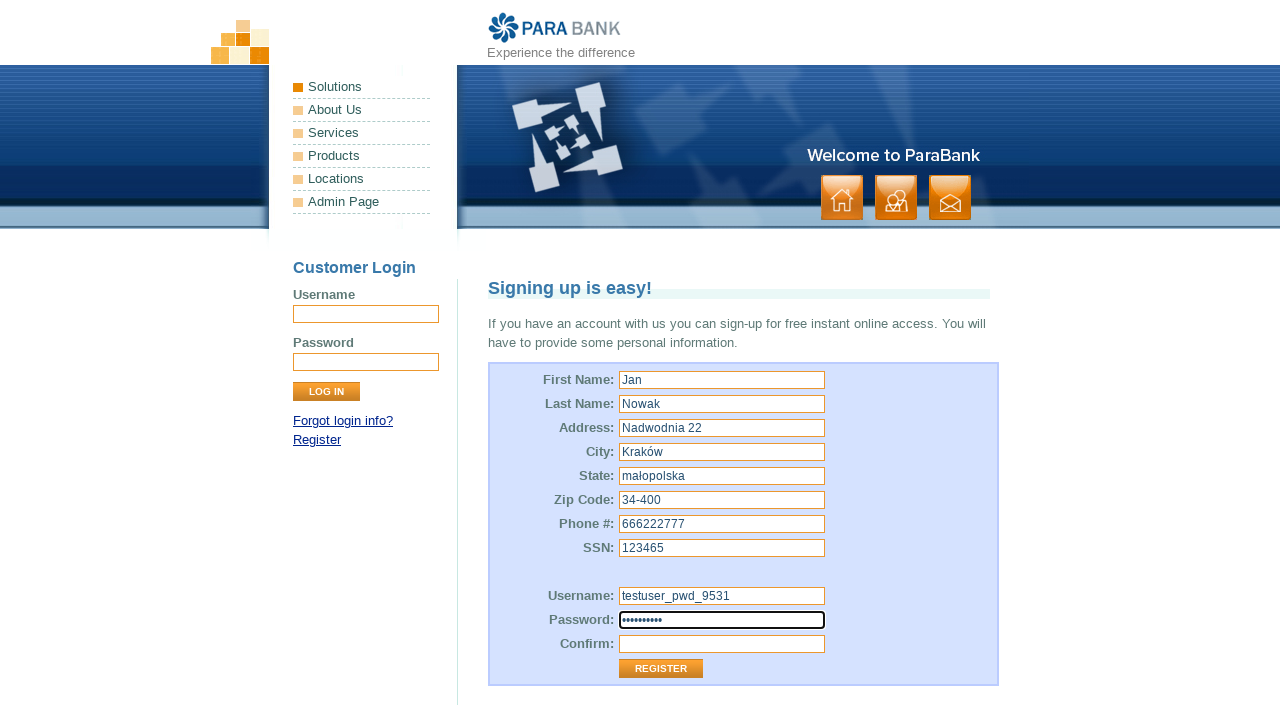

Filled confirm password field with 'differentPass' (intentionally different from password) on input[id='repeatedPassword']
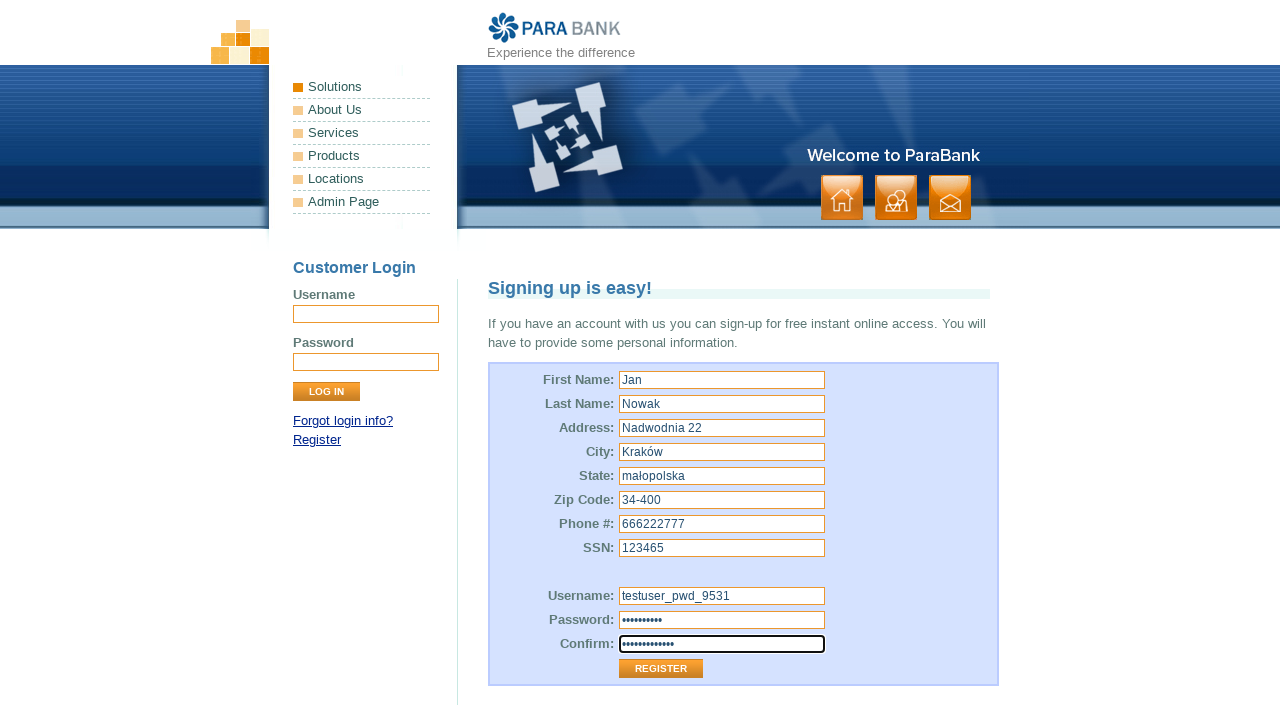

Clicked Register button to submit form with mismatched passwords at (661, 669) on input[value='Register']
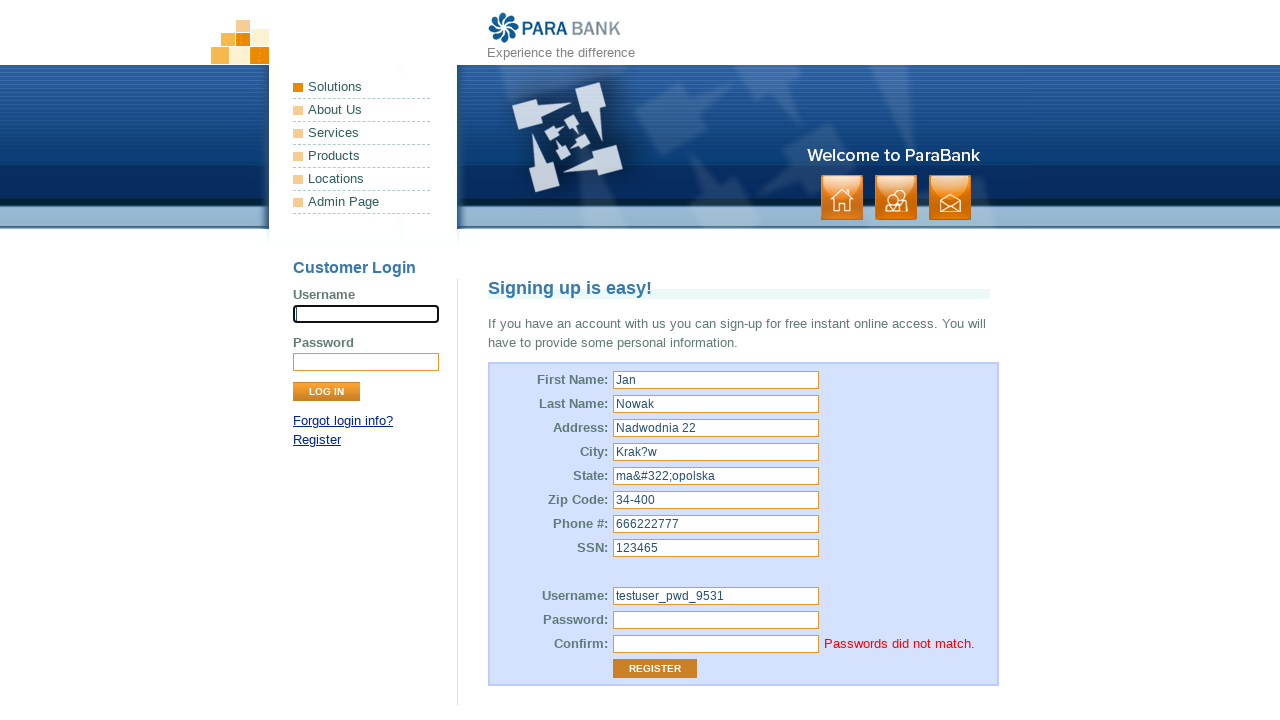

Password mismatch error message appeared: 'Passwords did not match'
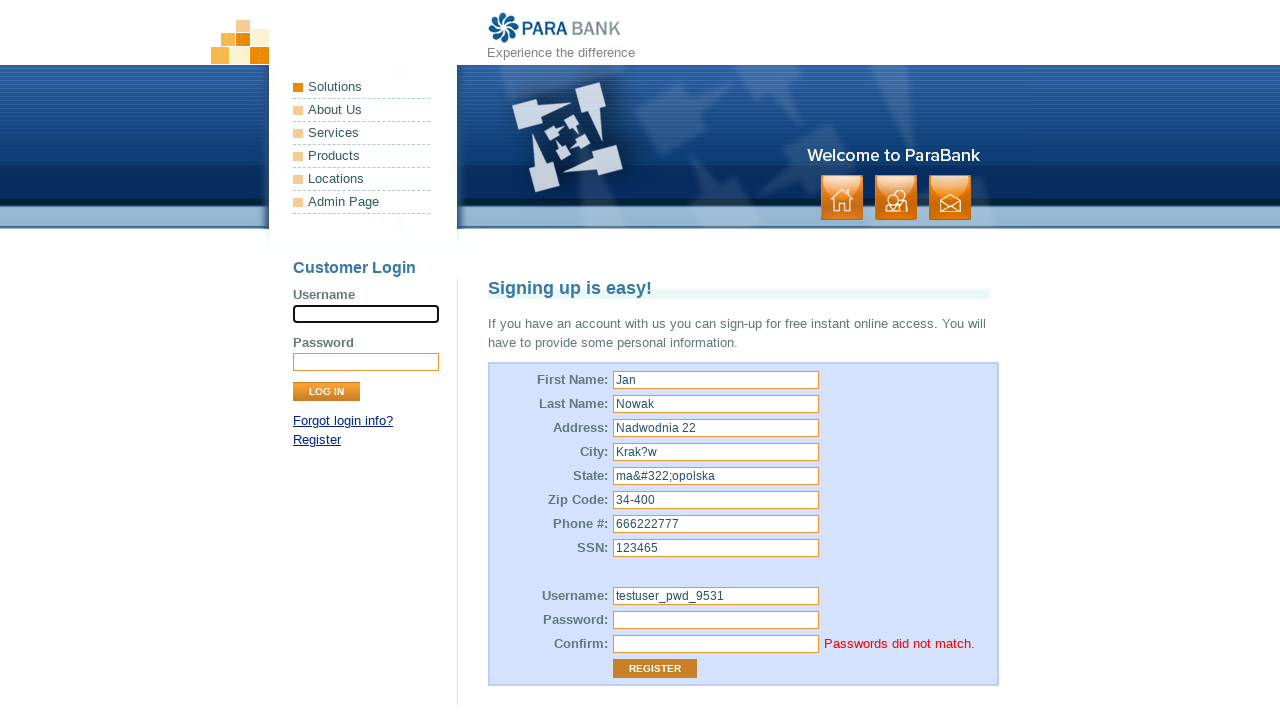

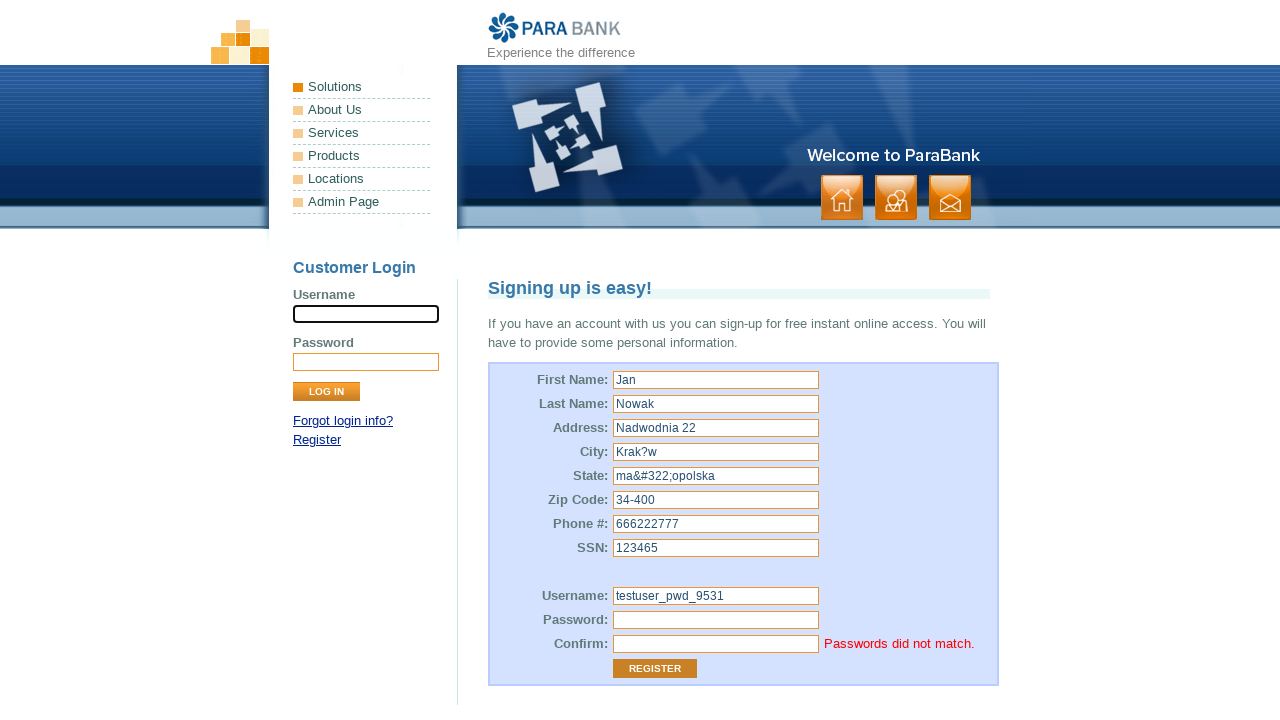